Navigates to the Slow calculator page and verifies the page title

Starting URL: https://bonigarcia.dev/selenium-webdriver-java/

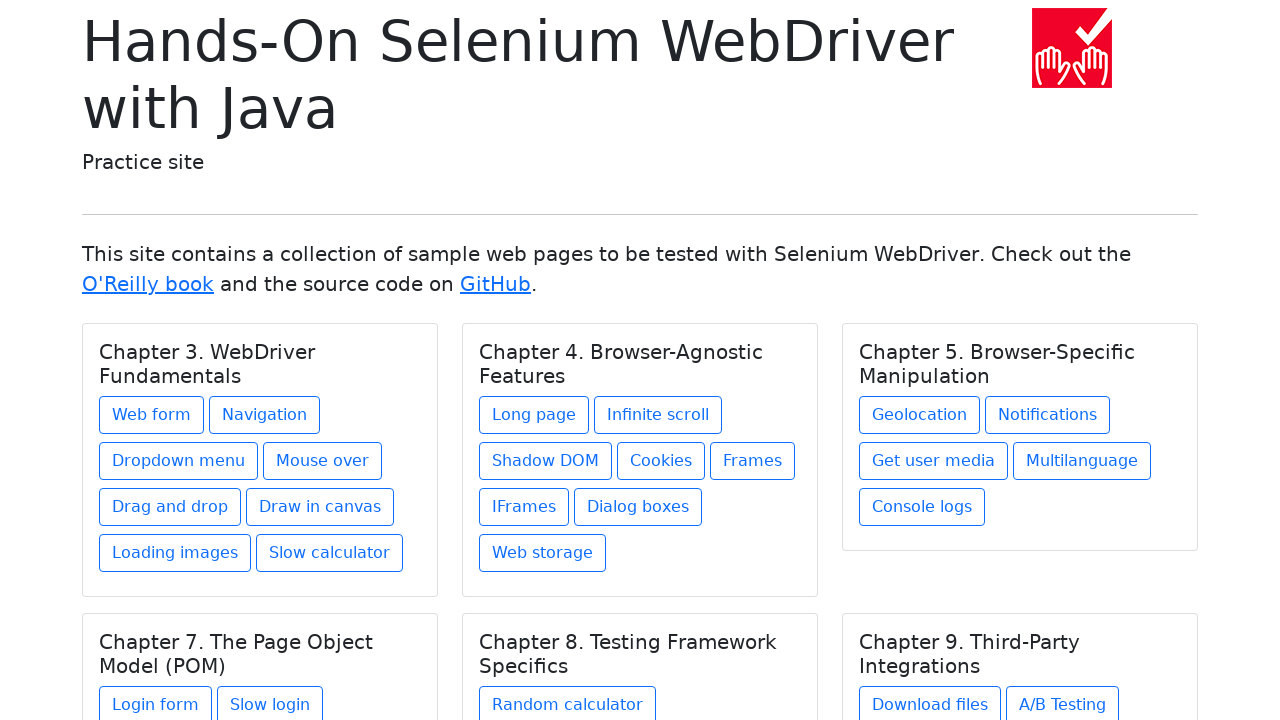

Clicked on Slow calculator link from Chapter 3 at (330, 553) on xpath=//h5[text() = 'Chapter 3. WebDriver Fundamentals']/../a[@href = 'slow-calc
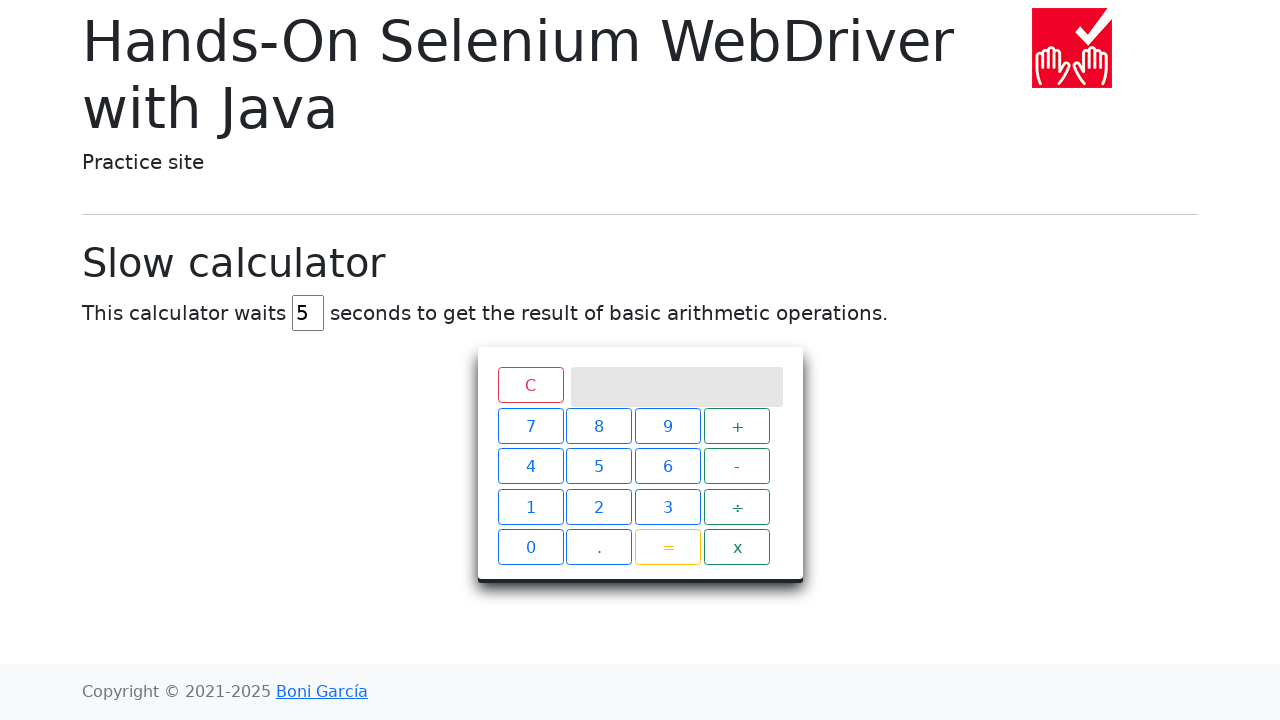

Verified Slow calculator page title is displayed
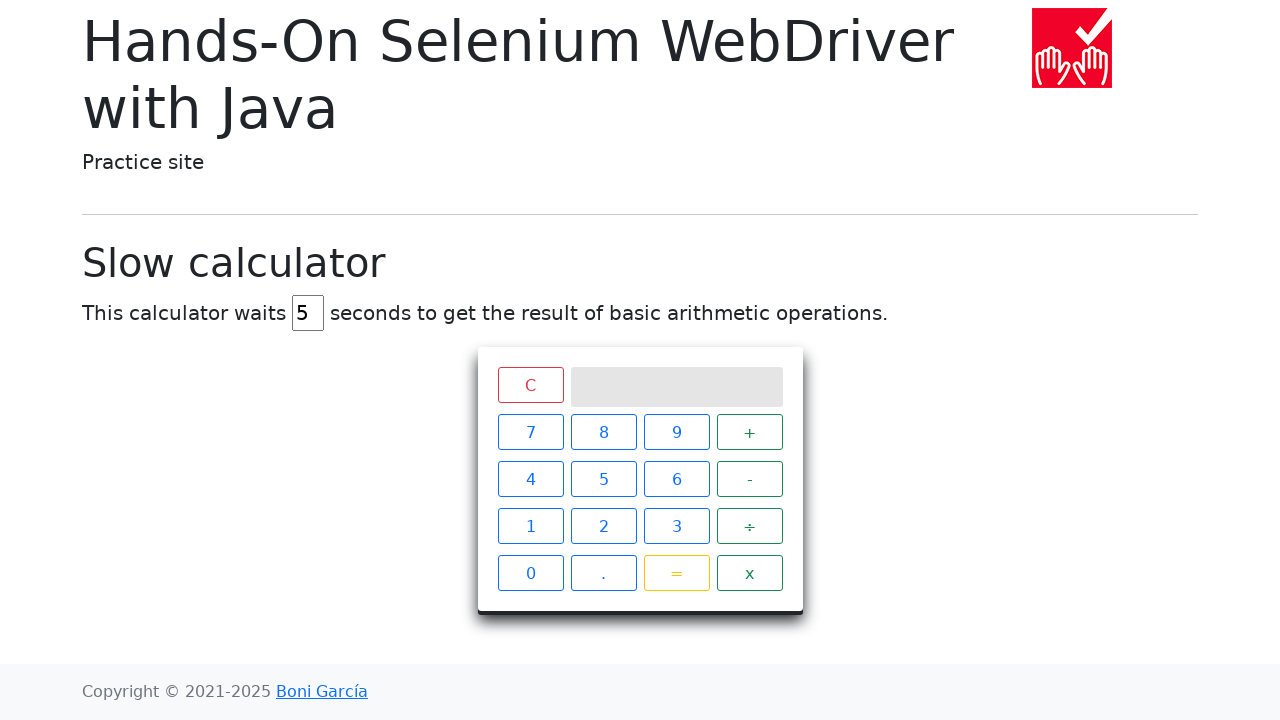

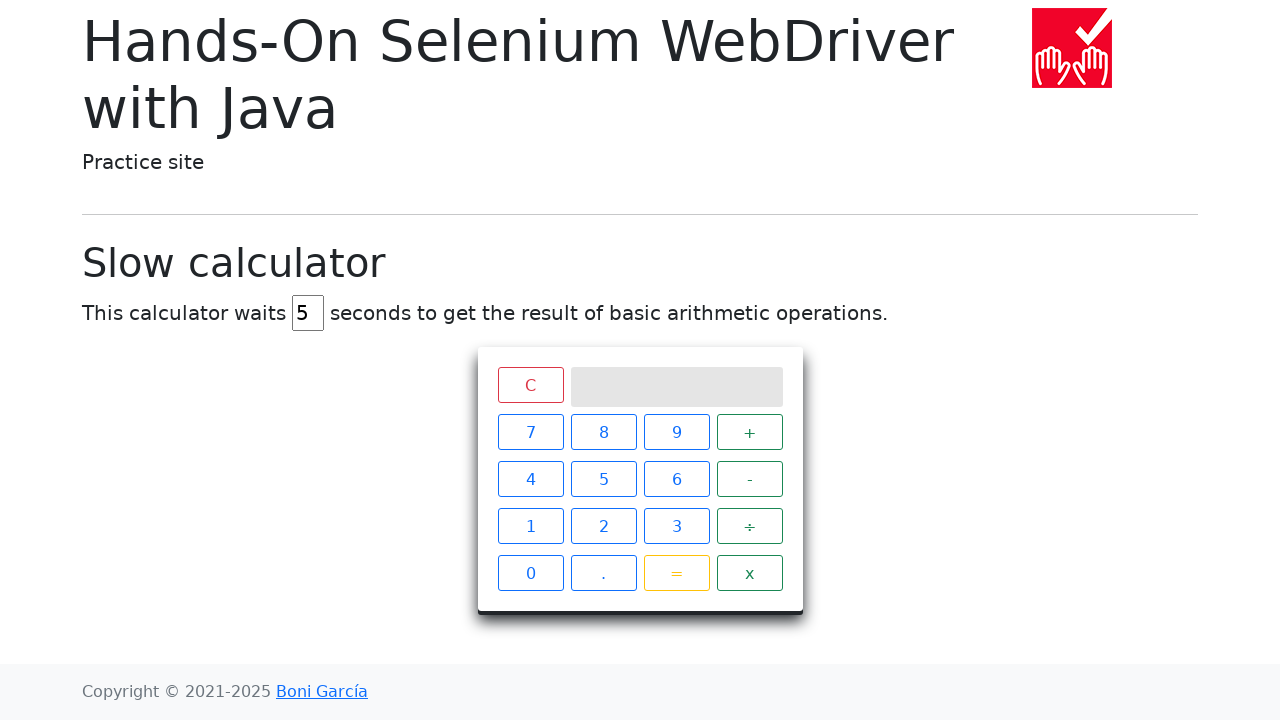